Tests a sample form by filling in a name field, selecting a gender radio button, and selecting multiple options from a dropdown menu.

Starting URL: https://artoftesting.com/sampleSiteForSelenium

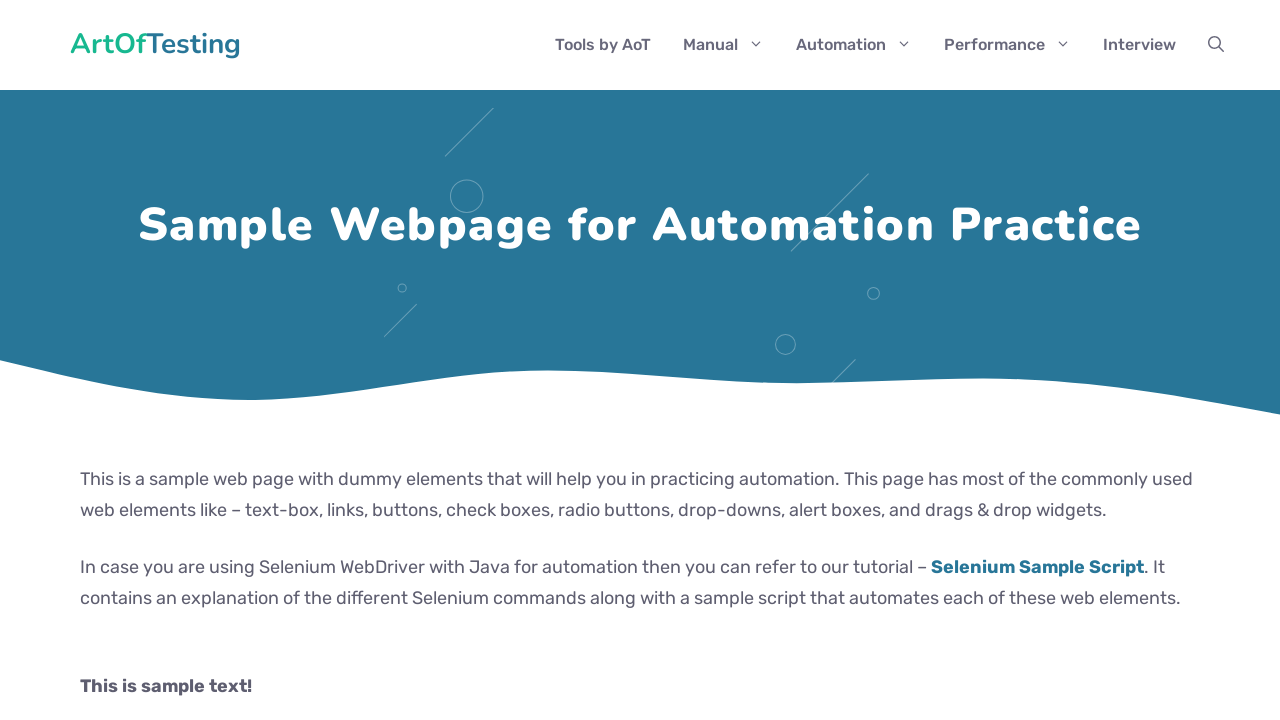

Filled first name field with 'ISHAAN' on input#fname
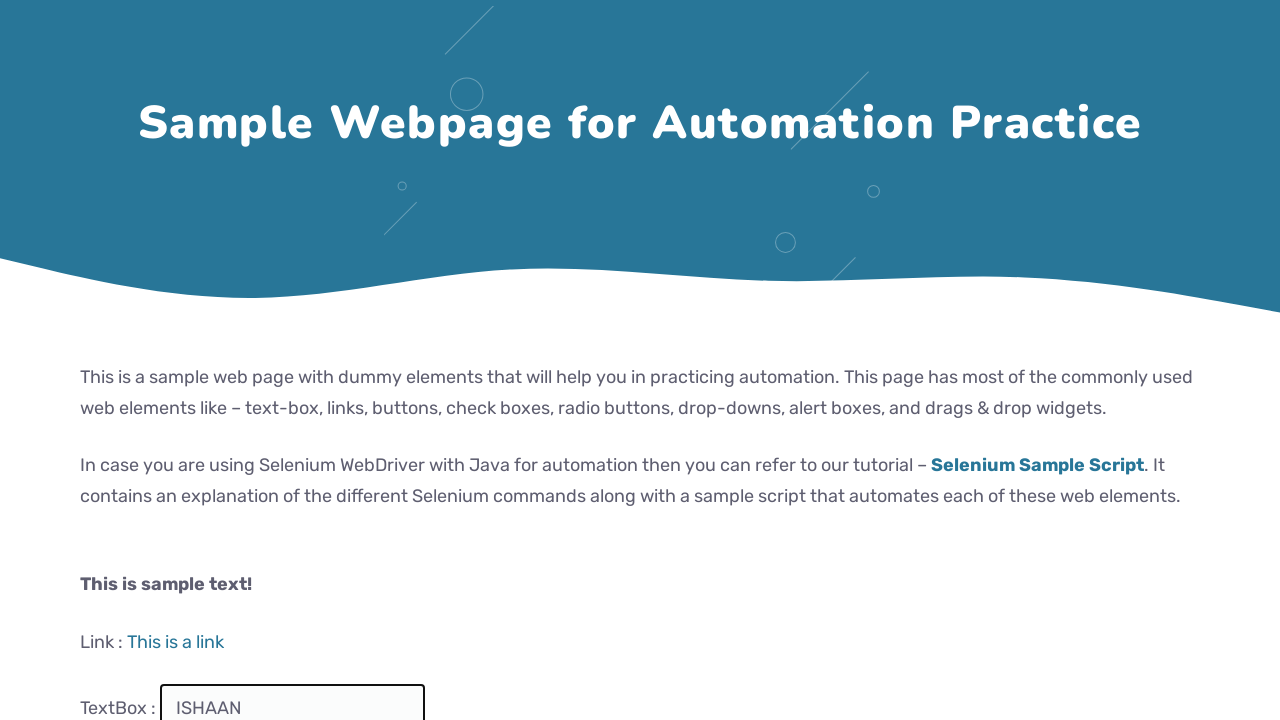

Selected male gender radio button at (86, 360) on input#male
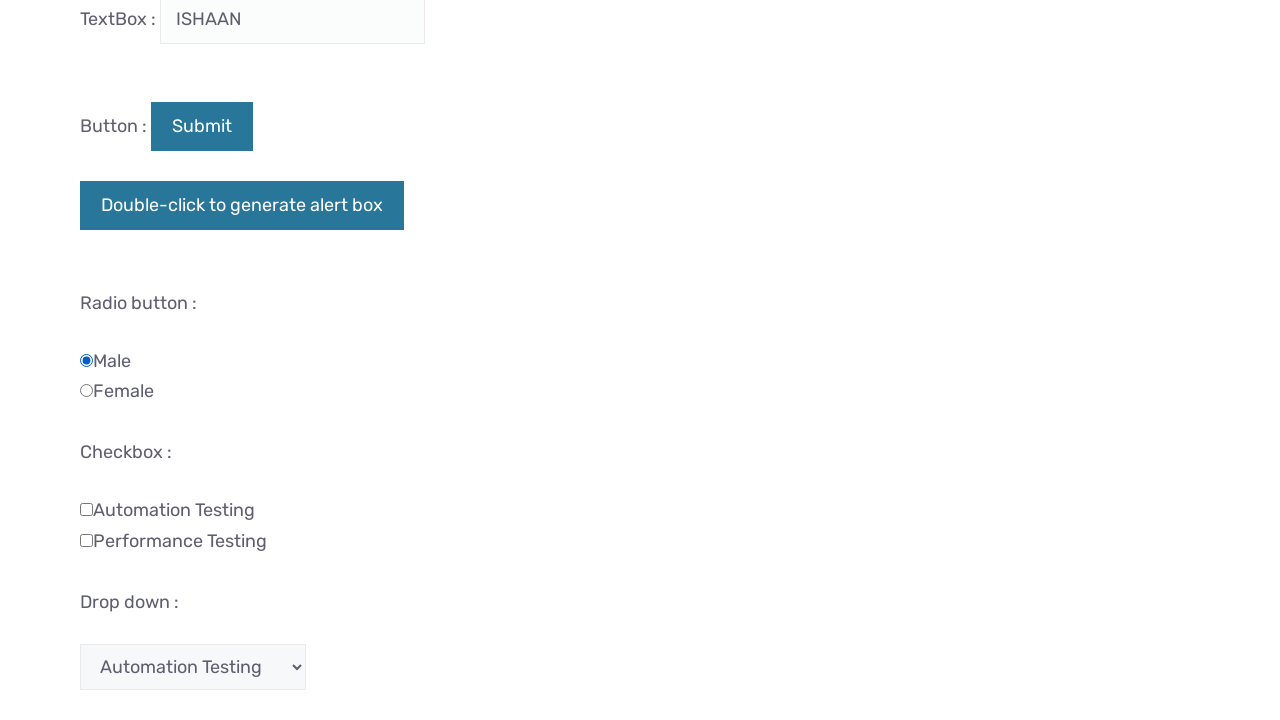

Selected 'Manual Testing' from dropdown menu on select#testingDropdown
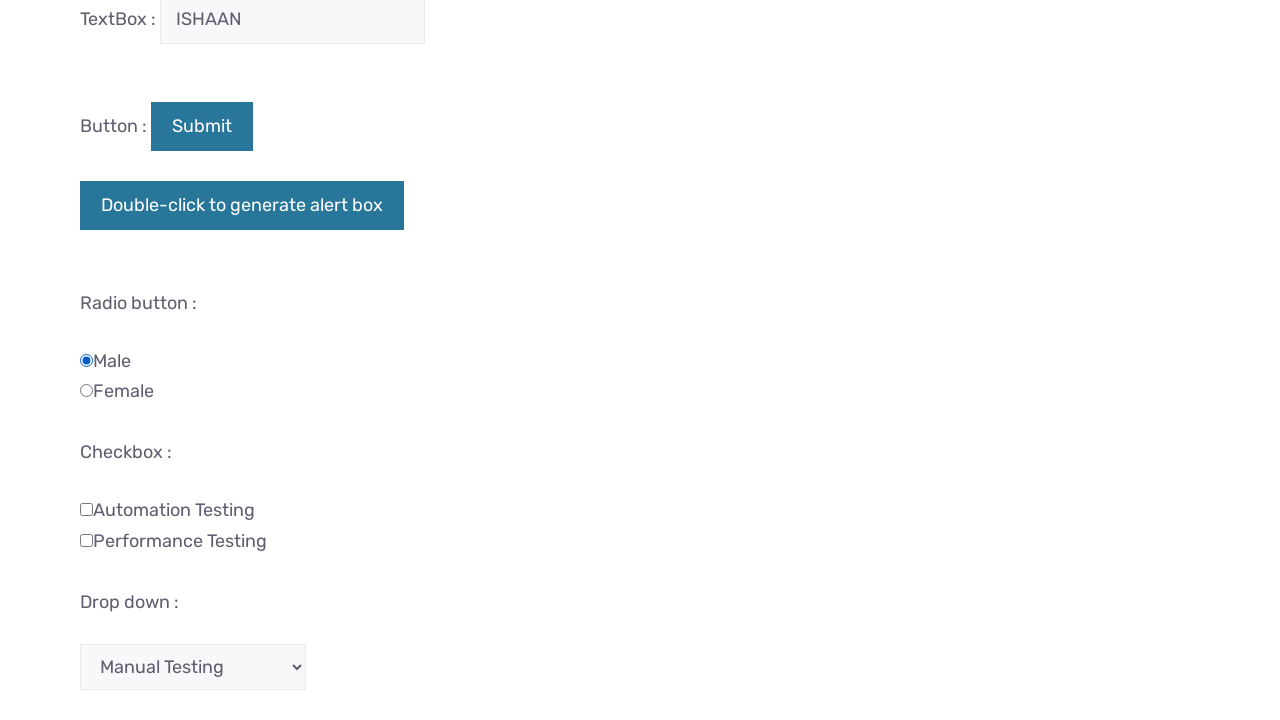

Selected option at index 3 (Database Testing) from dropdown menu on select#testingDropdown
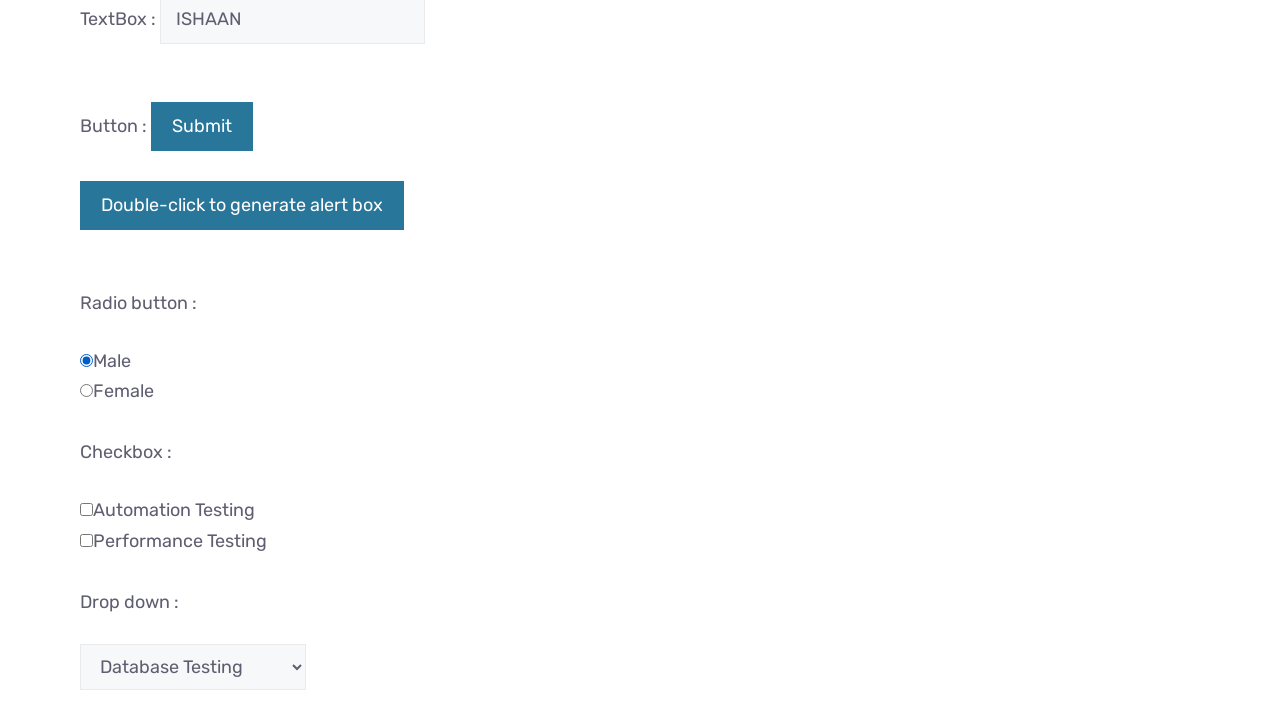

Selected 'Performance' from dropdown menu by value on select#testingDropdown
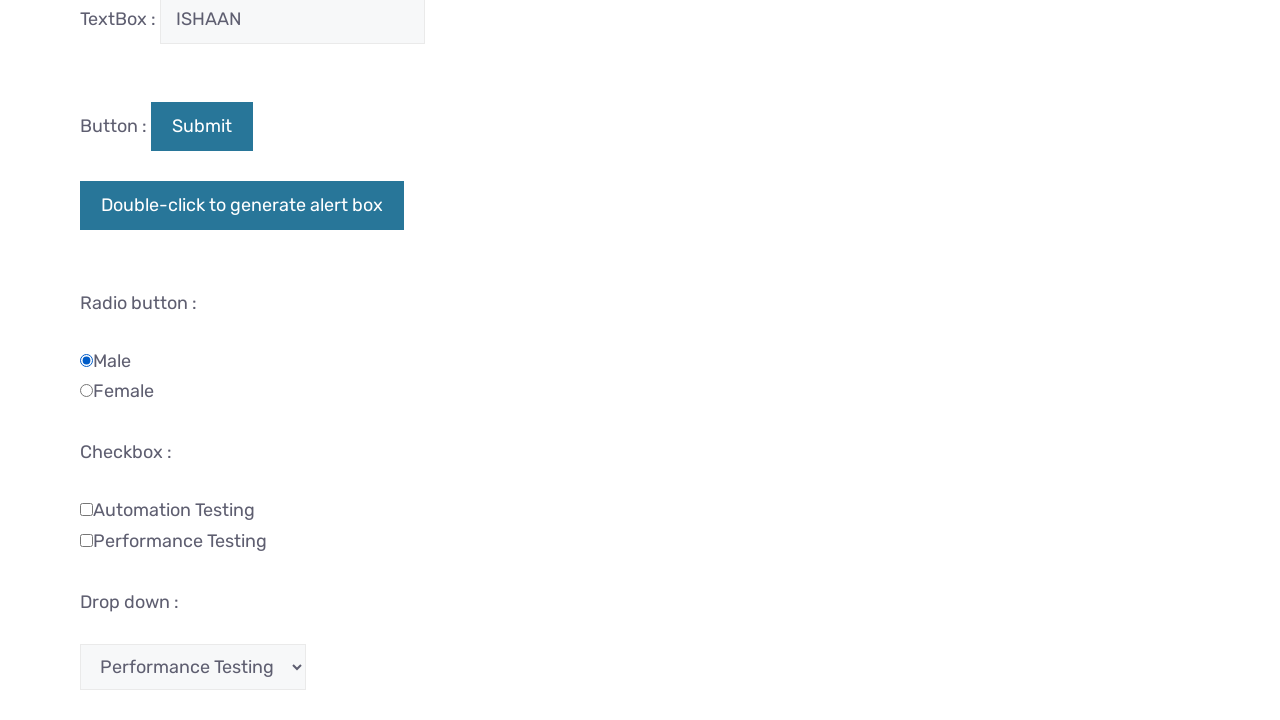

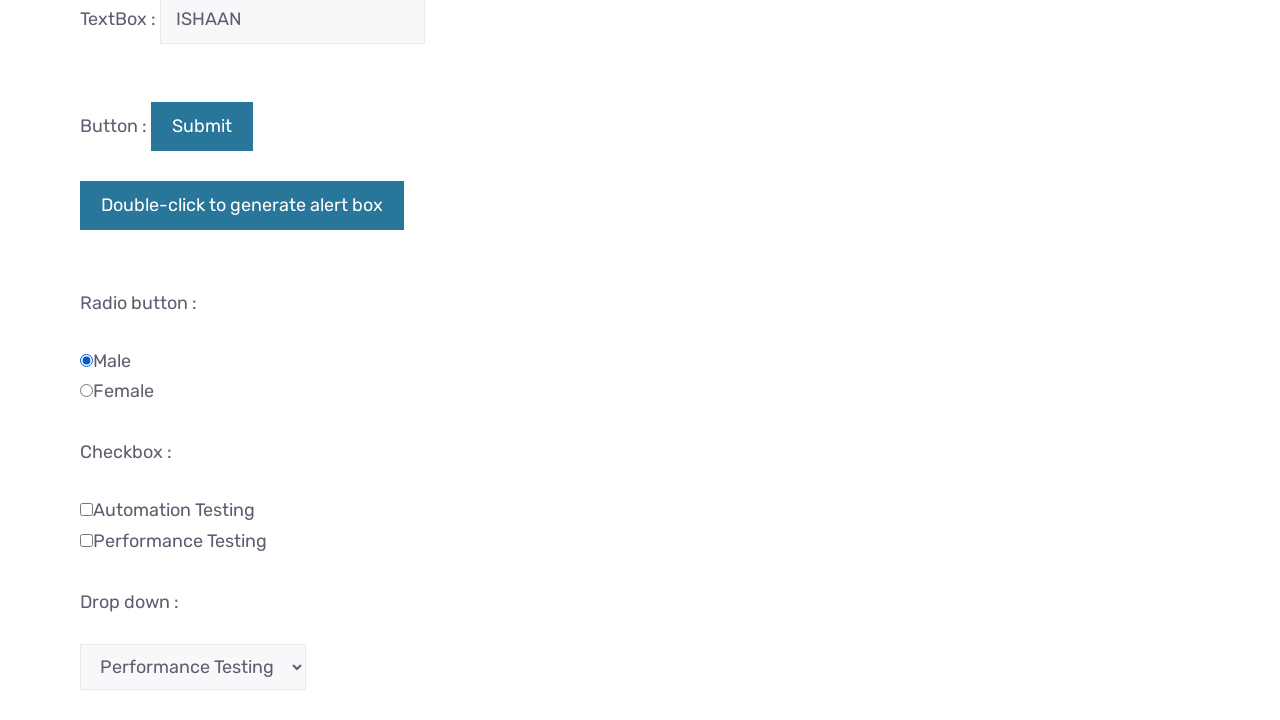